Navigates to the OrangeHRM demo site and verifies the page title is loaded correctly.

Starting URL: https://opensource-demo.orangehrmlive.com/

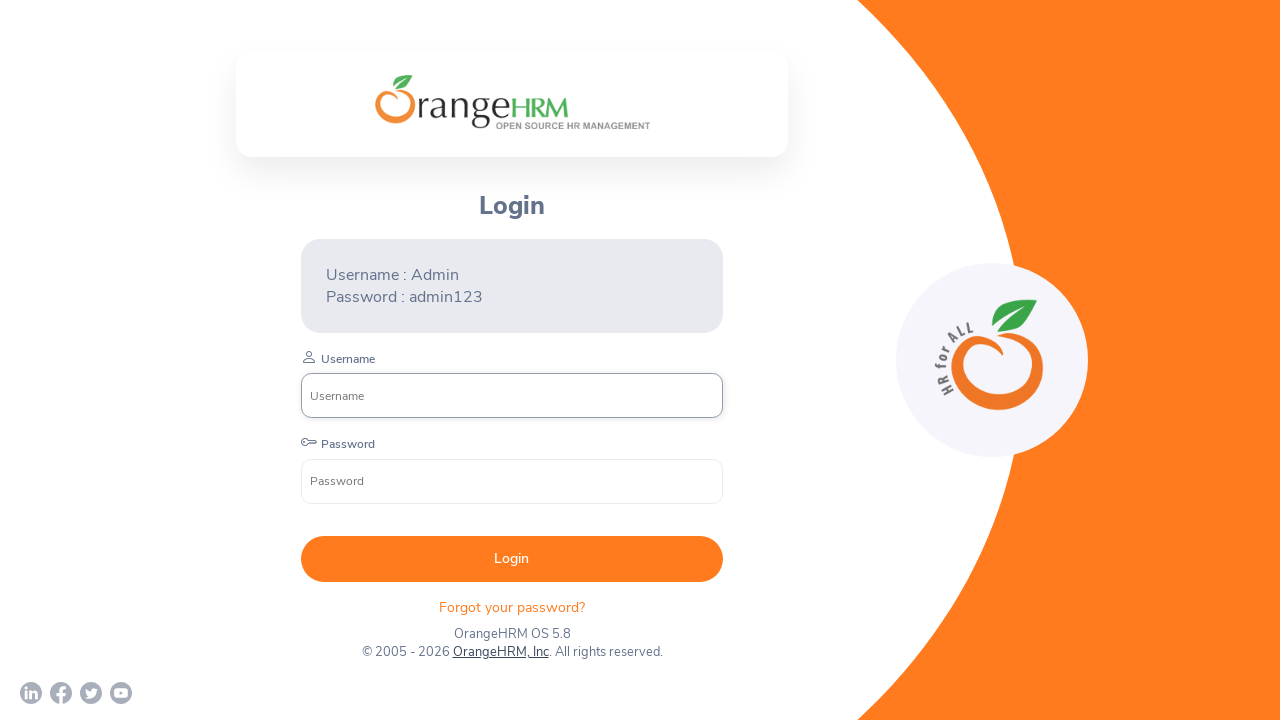

Waited for page to reach domcontentloaded state
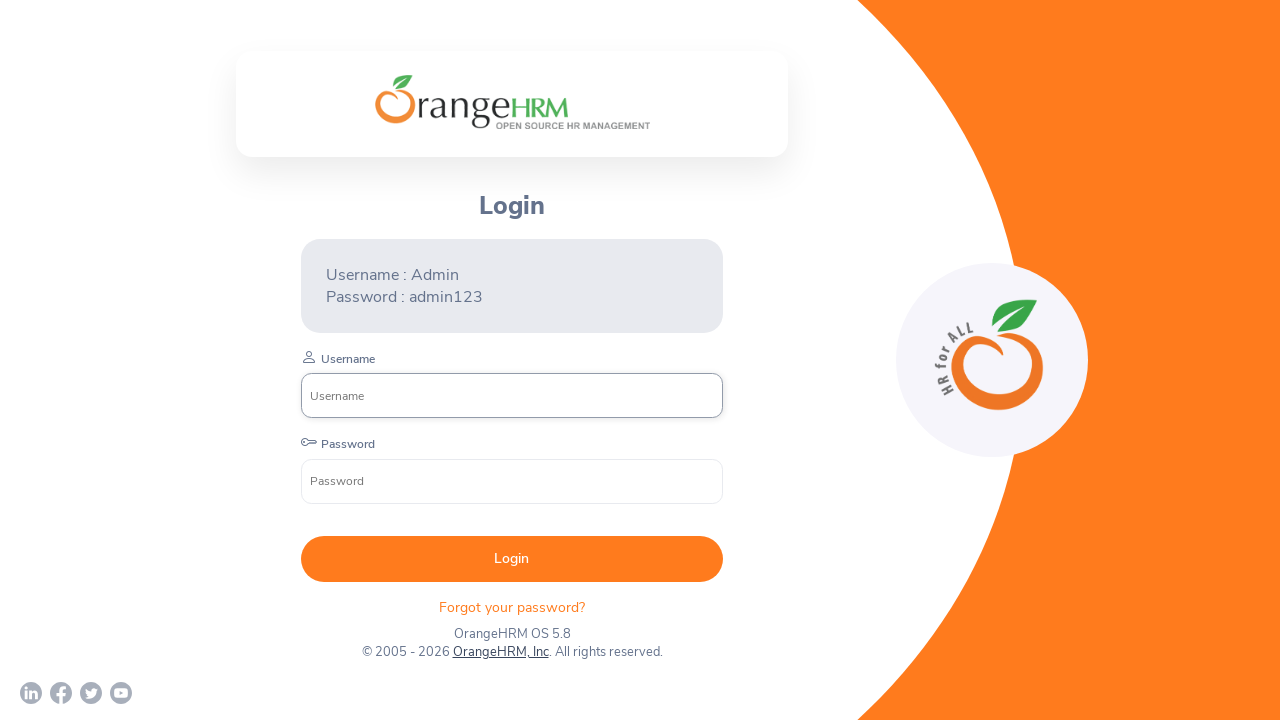

Retrieved page title: OrangeHRM
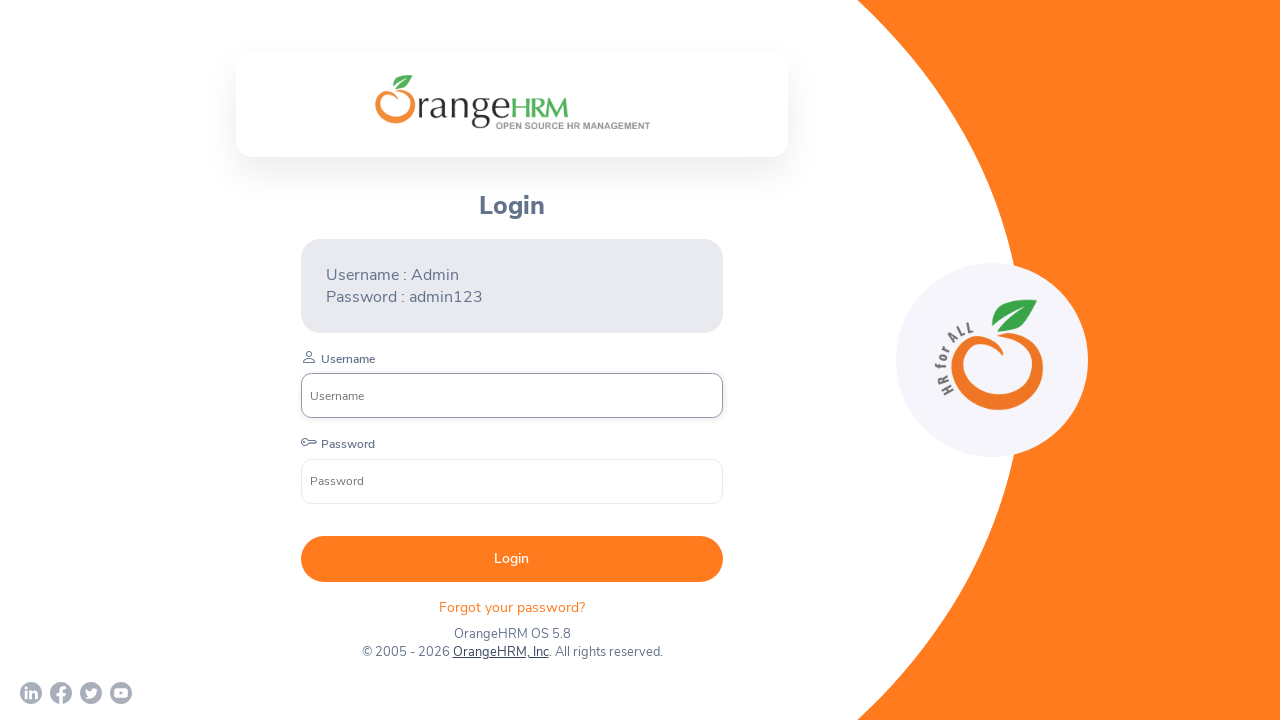

Verified page title contains 'OrangeHRM' or 'Orange'
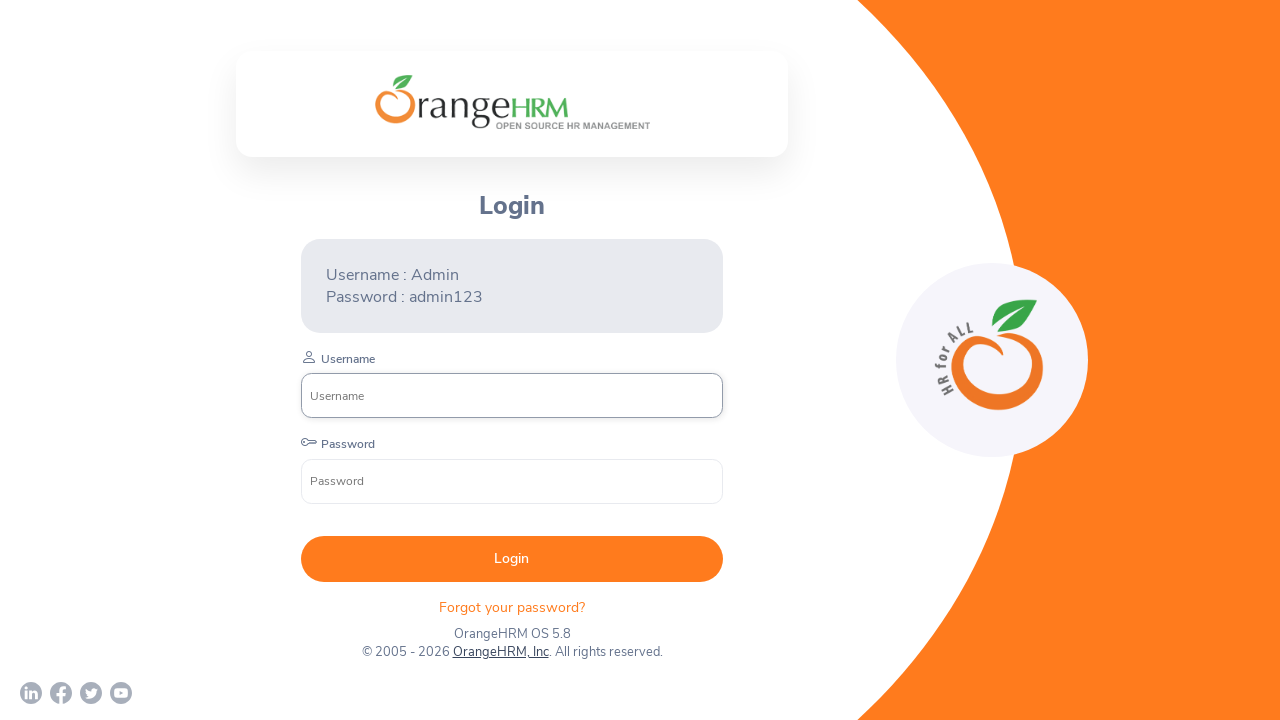

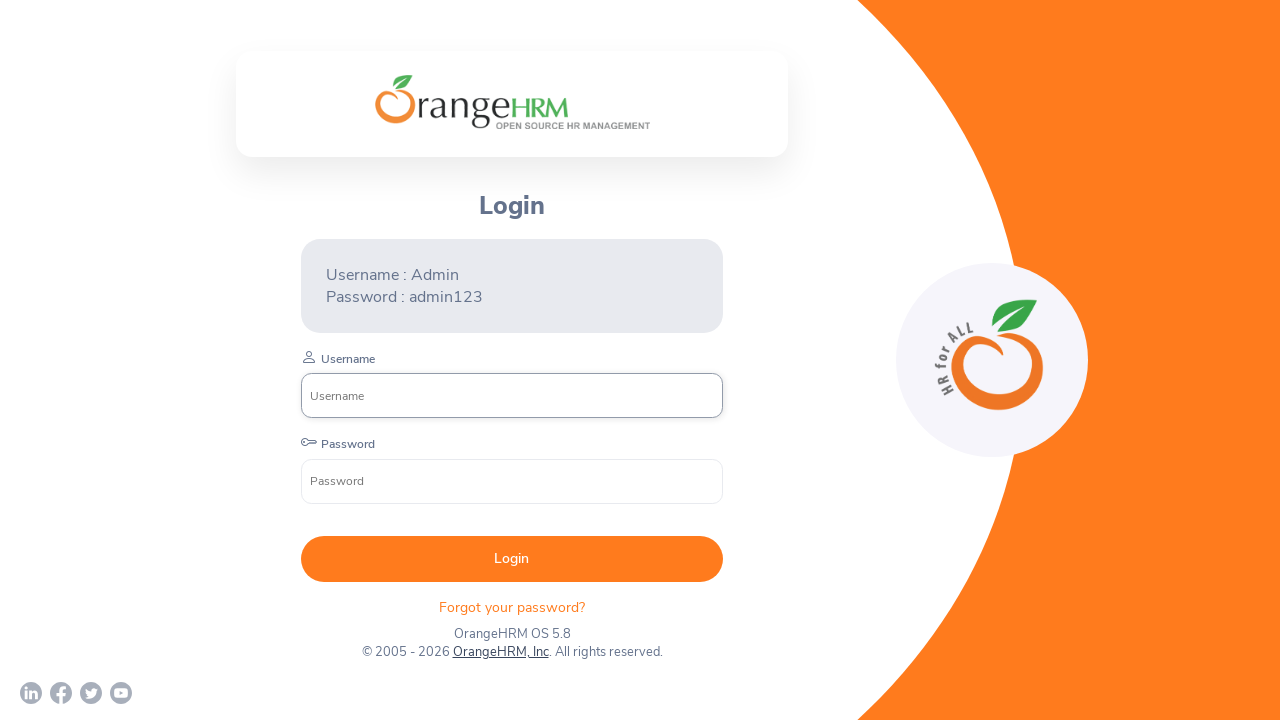